Tests browser navigation functionality by navigating to a loan calculator page, going back to home page, and then forward again

Starting URL: http://www.calculator.net/

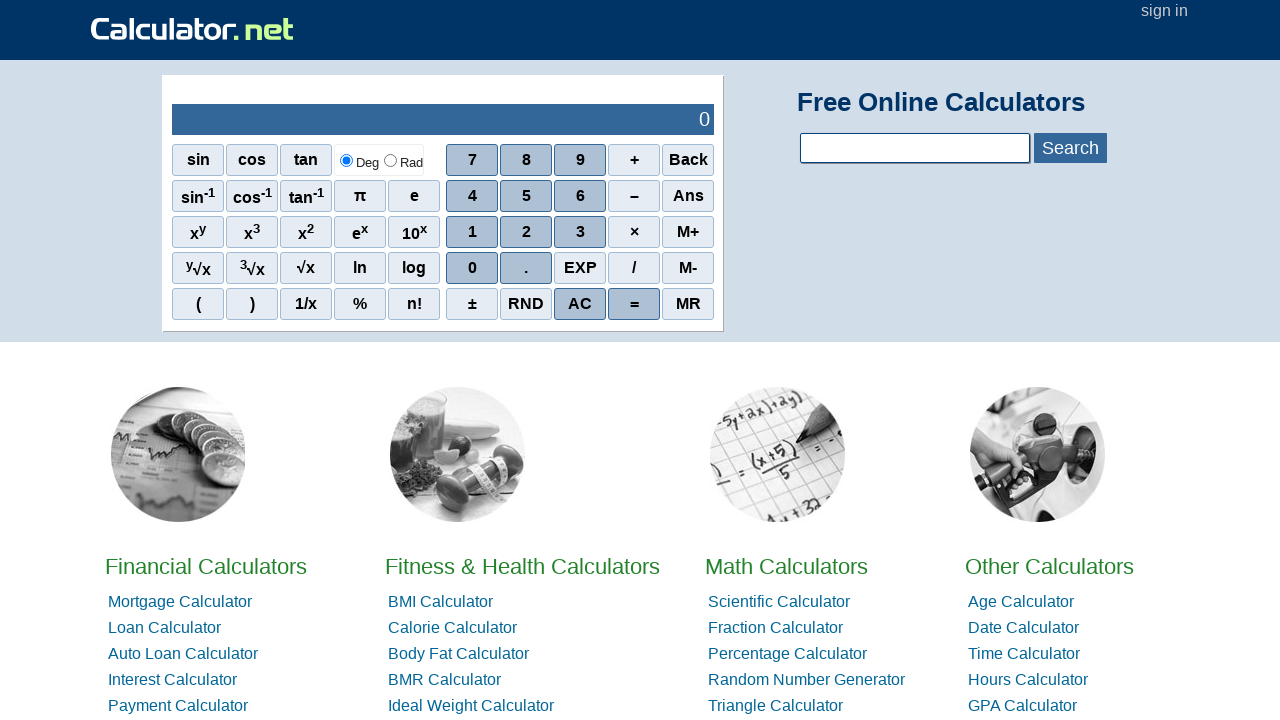

Clicked on Loan Calculator link at (164, 628) on a:text('Loan Calculator')
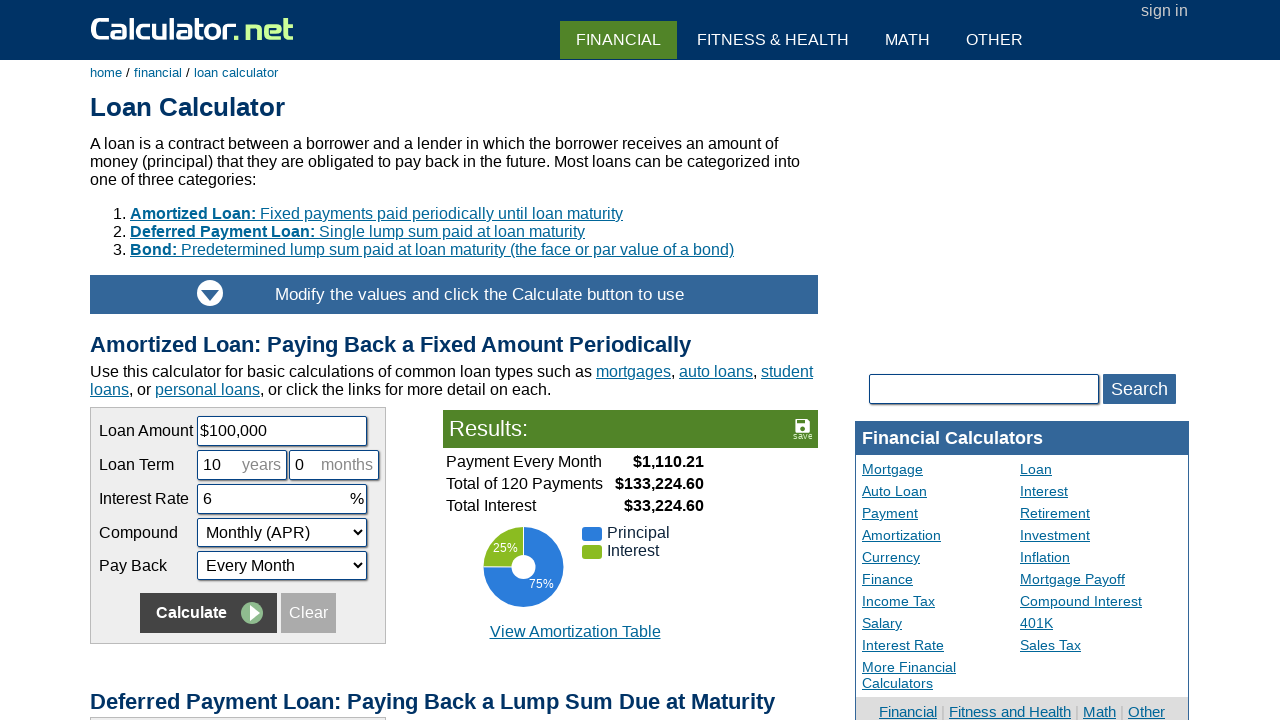

Loan Calculator page loaded
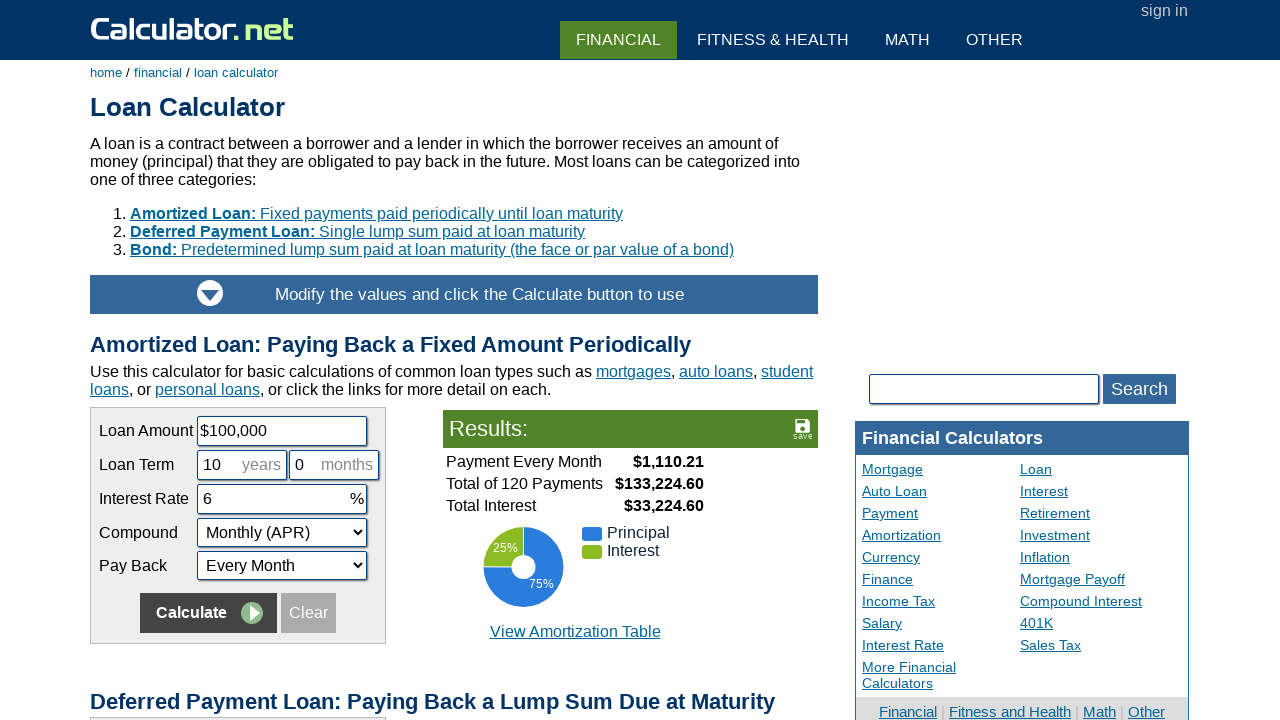

Navigated back to home page
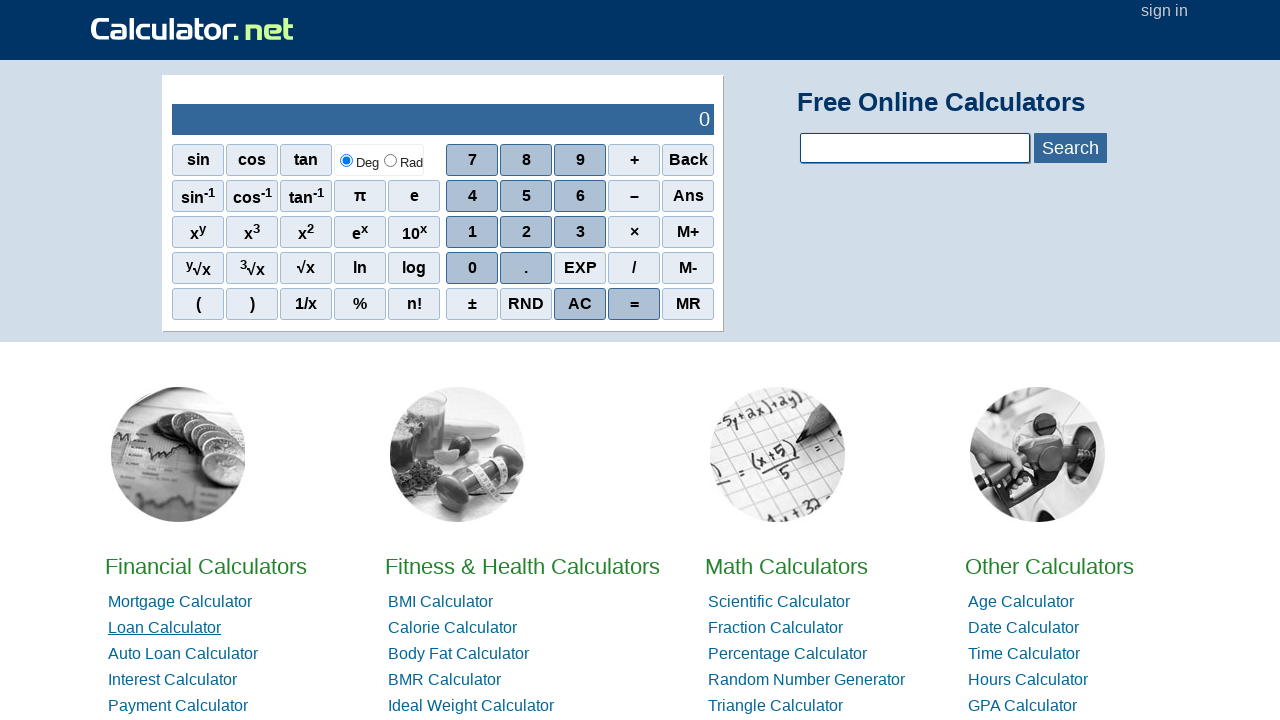

Home page loaded
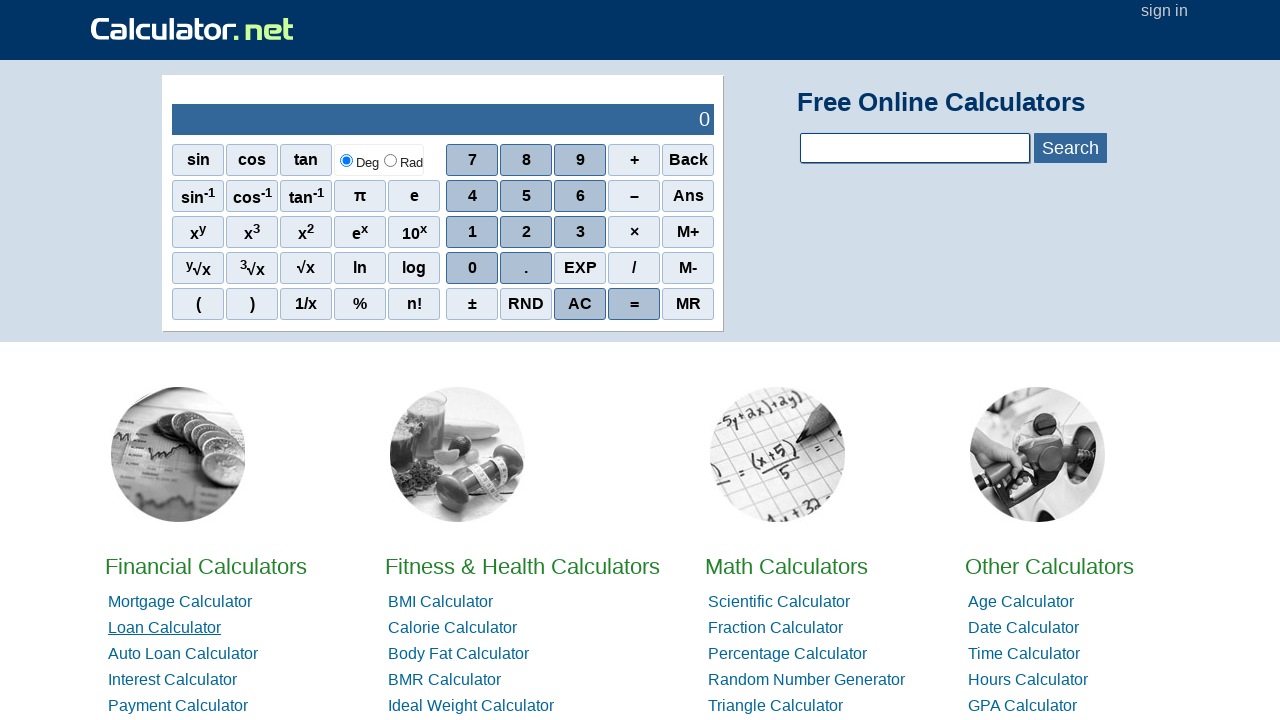

Navigated forward to Loan Calculator page
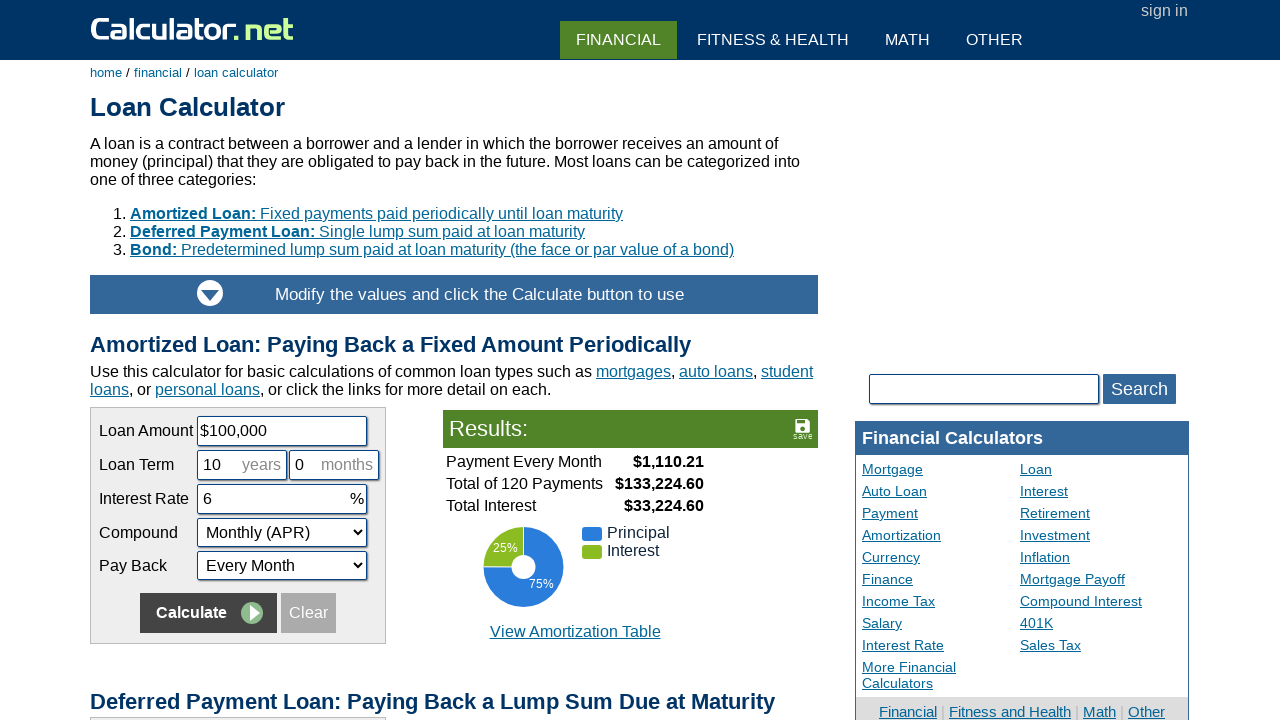

Loan Calculator page loaded again
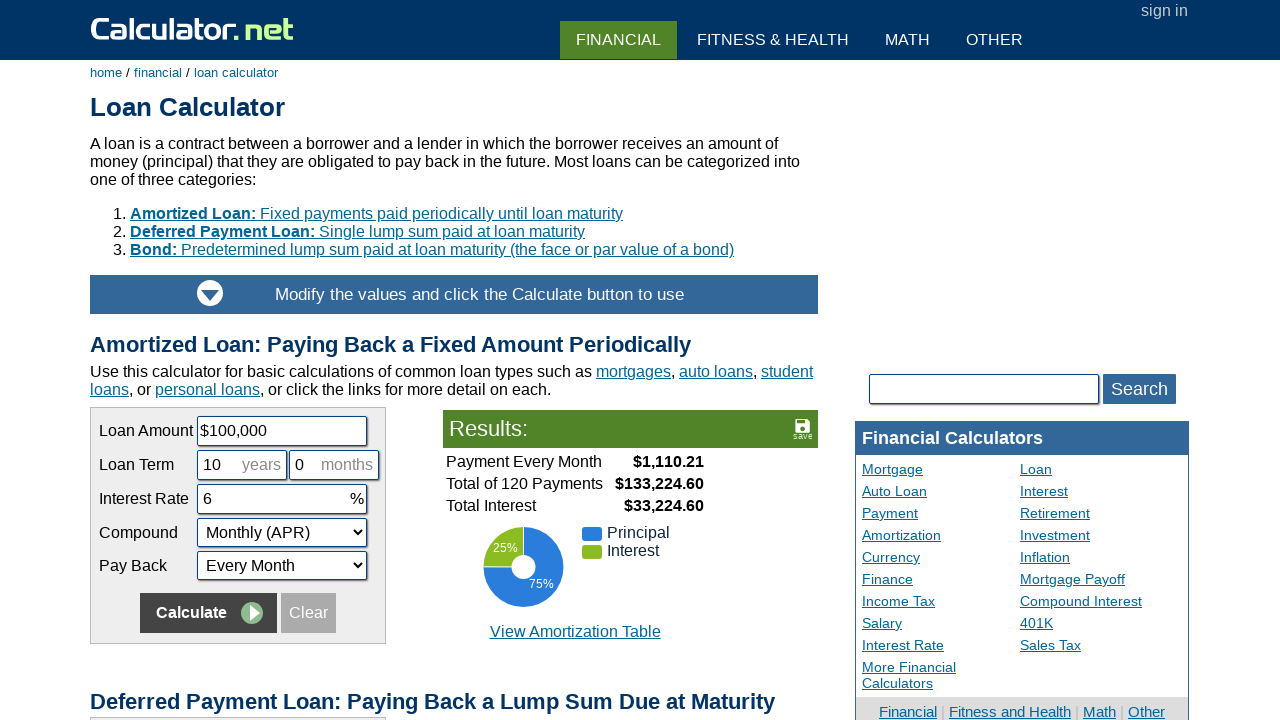

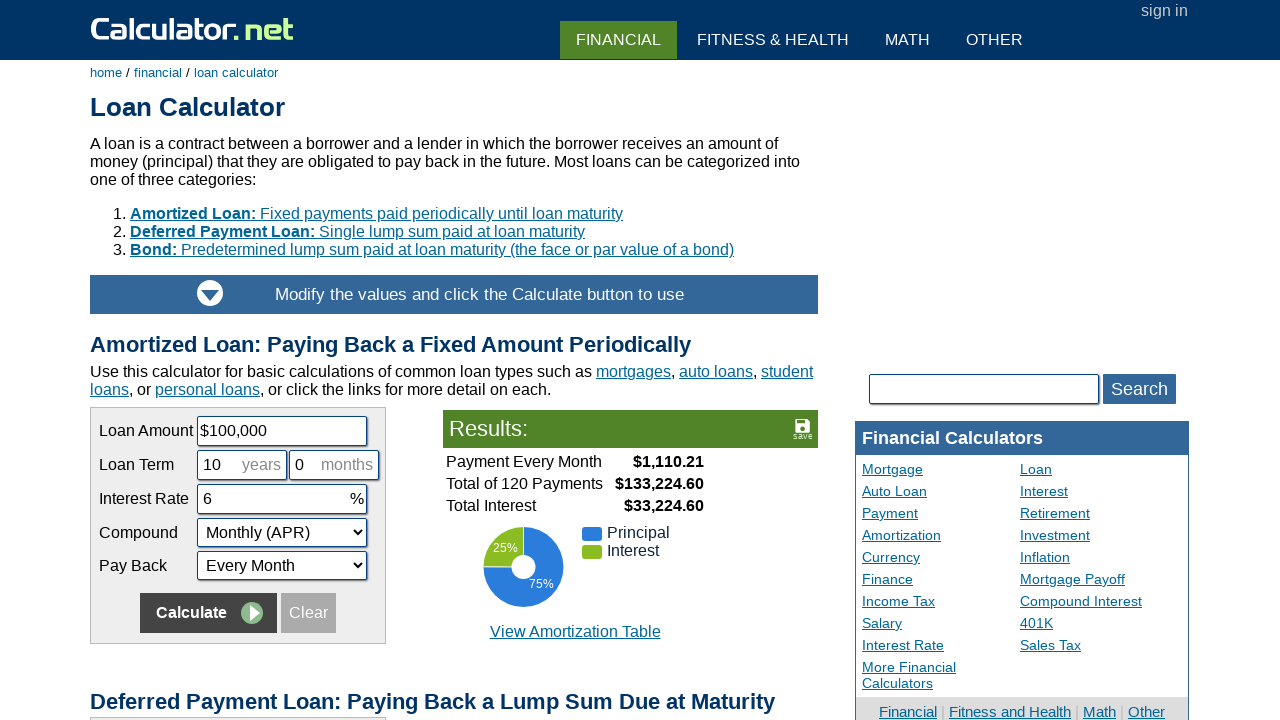